Tests navigation to the Test Cases page by clicking the Test Cases link

Starting URL: https://practice.automationtesting.in/

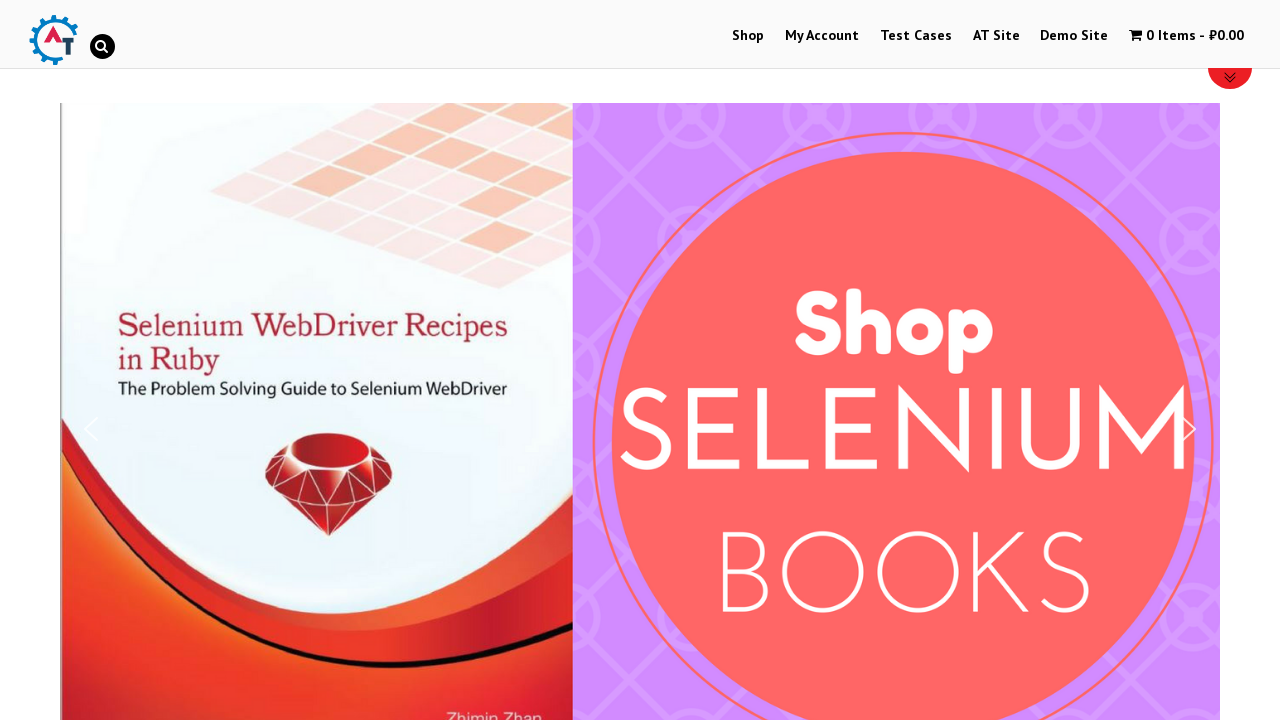

Clicked on Test Cases link at (916, 36) on text=Test Cases
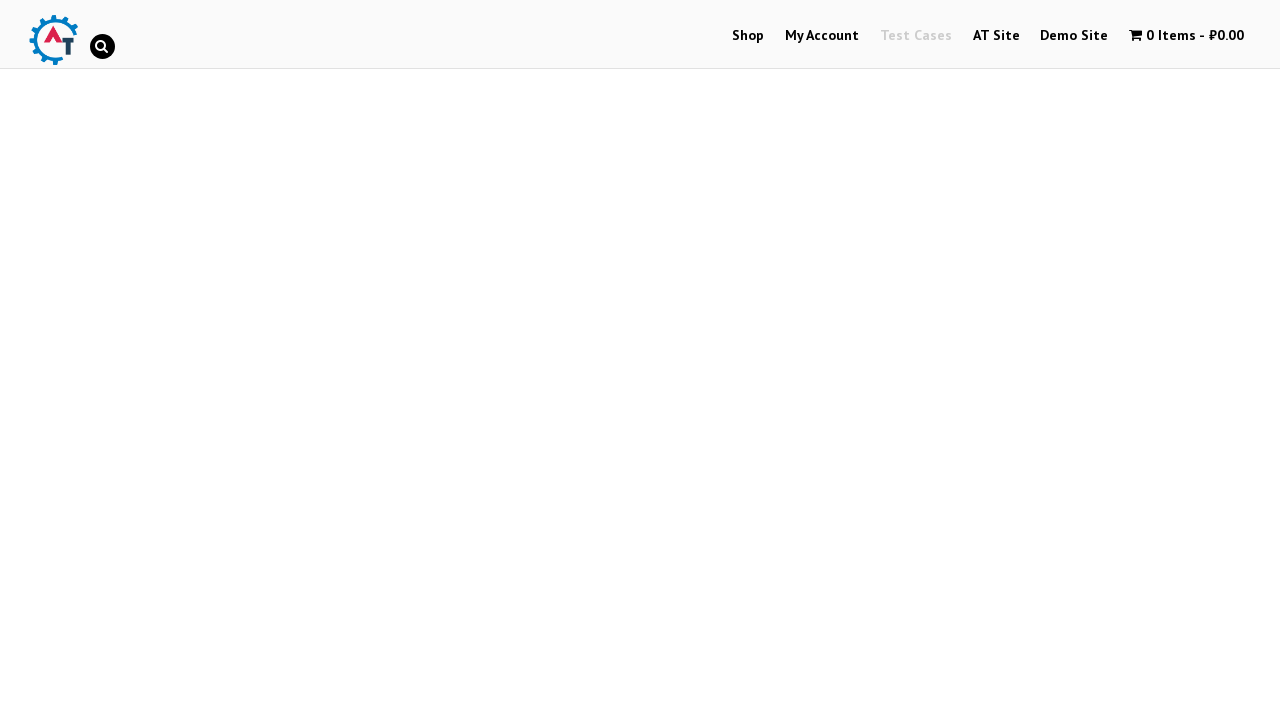

Test Cases page loaded successfully
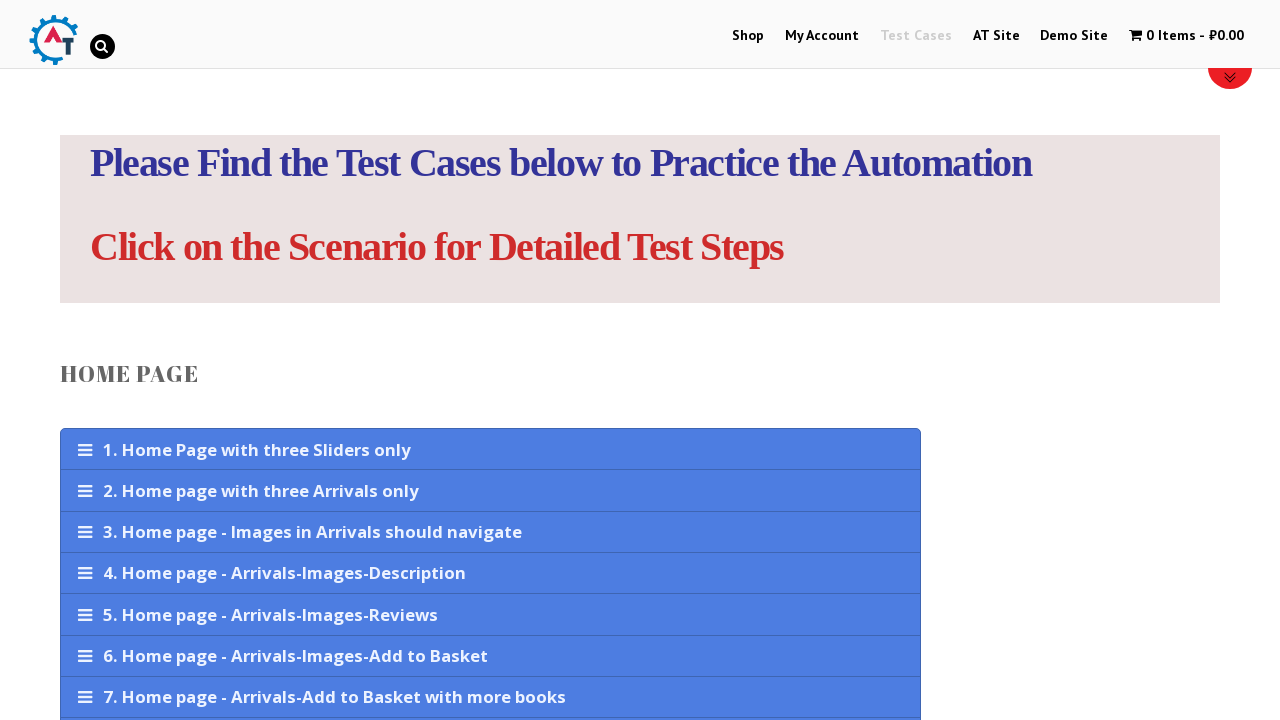

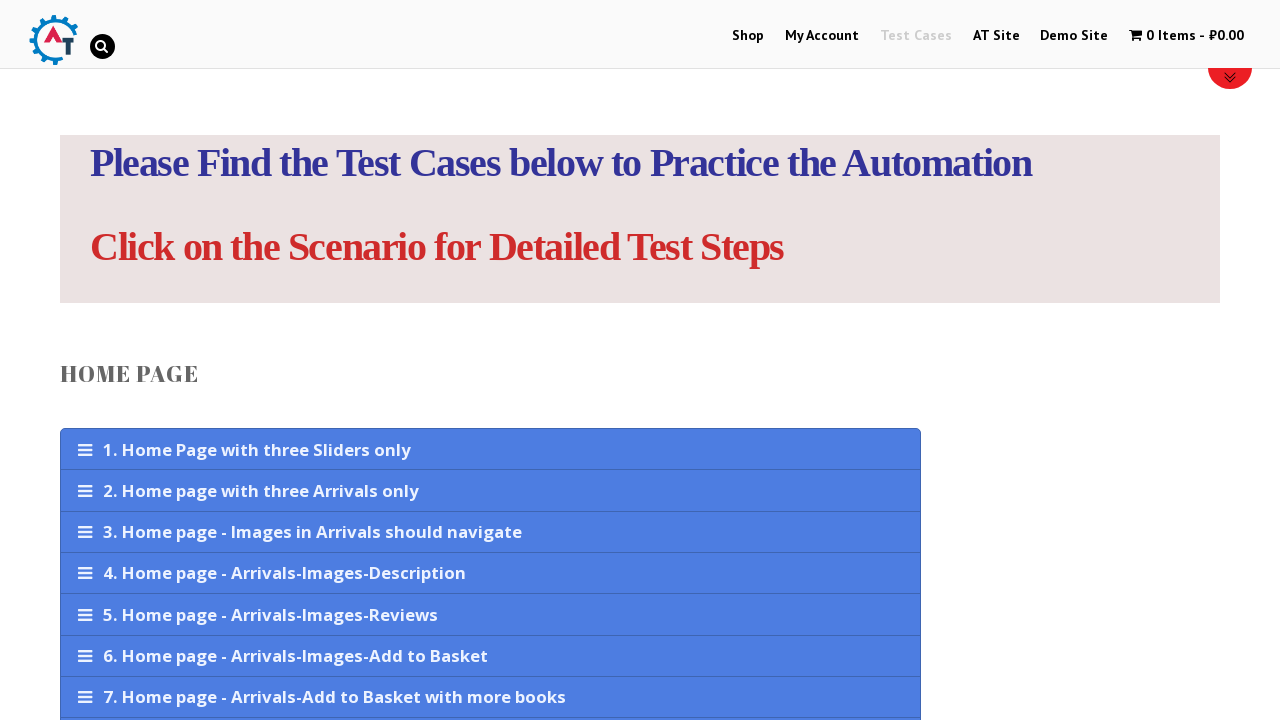